Navigates to a demo customer deletion page, then attempts to navigate to a news website. This demonstrates basic page navigation.

Starting URL: http://demo.guru99.com/test/delete_customer.php

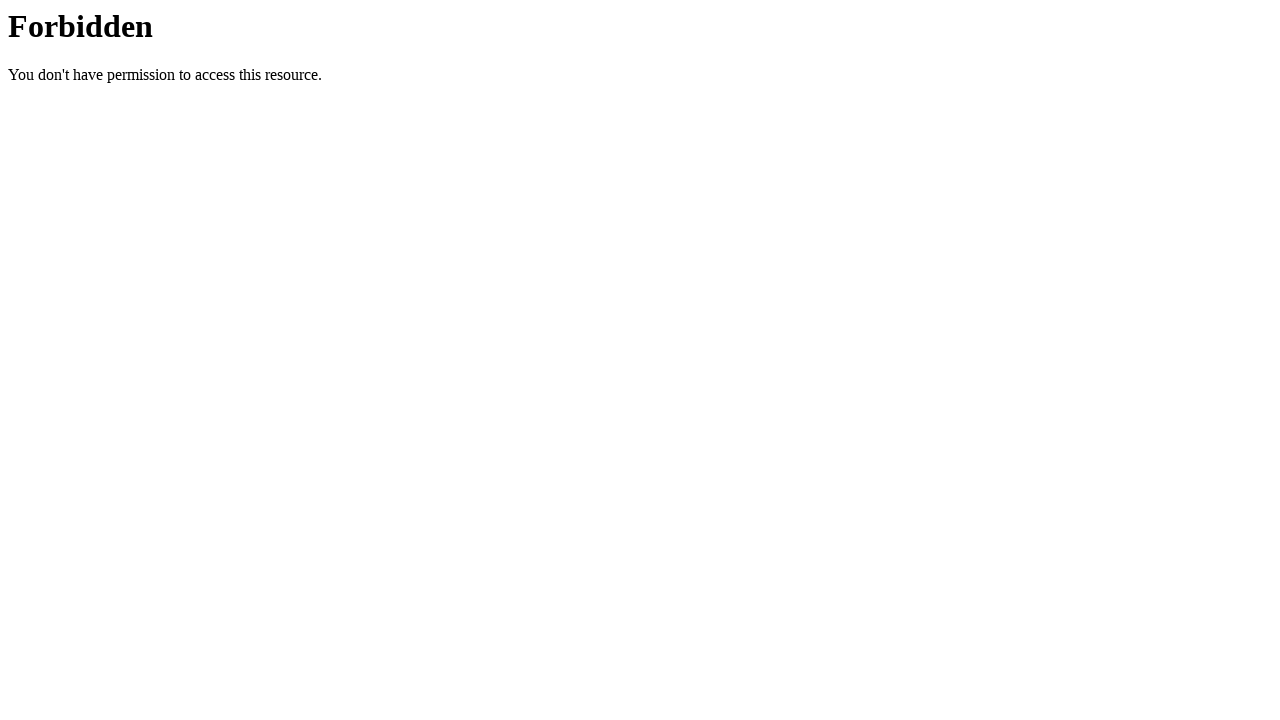

Navigated to demo customer deletion page
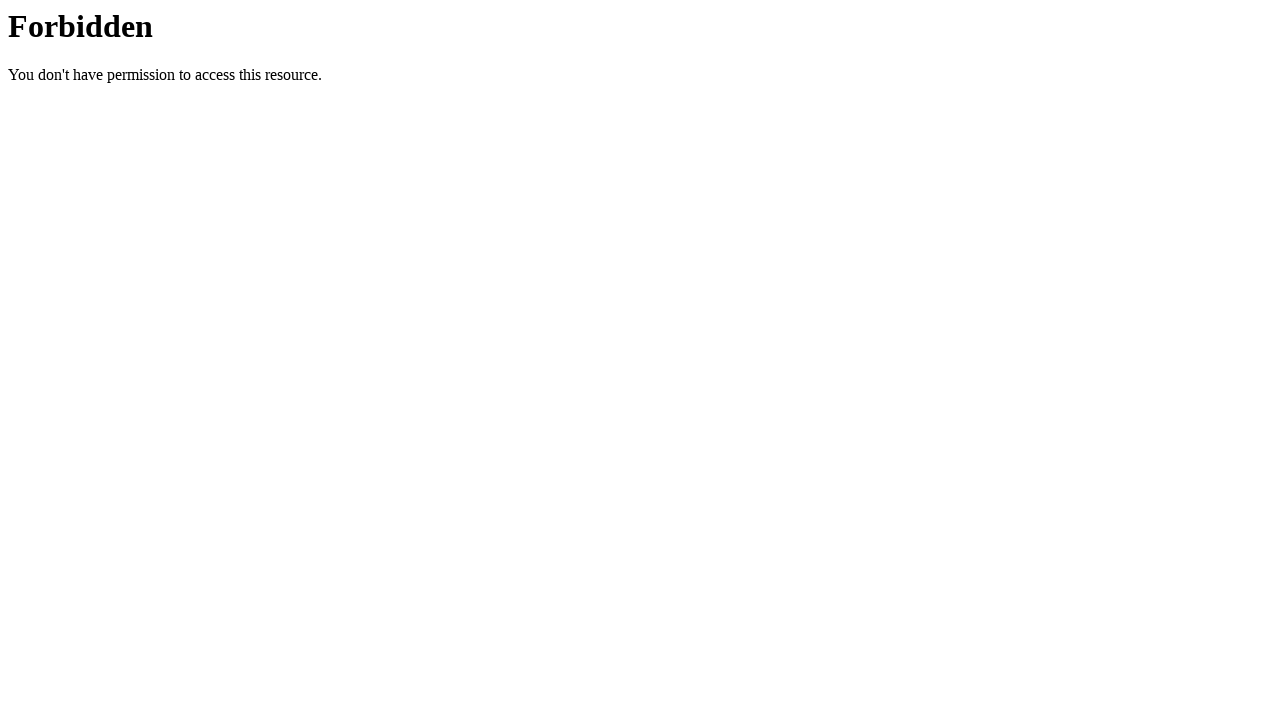

Waited for demo page to load (domcontentloaded)
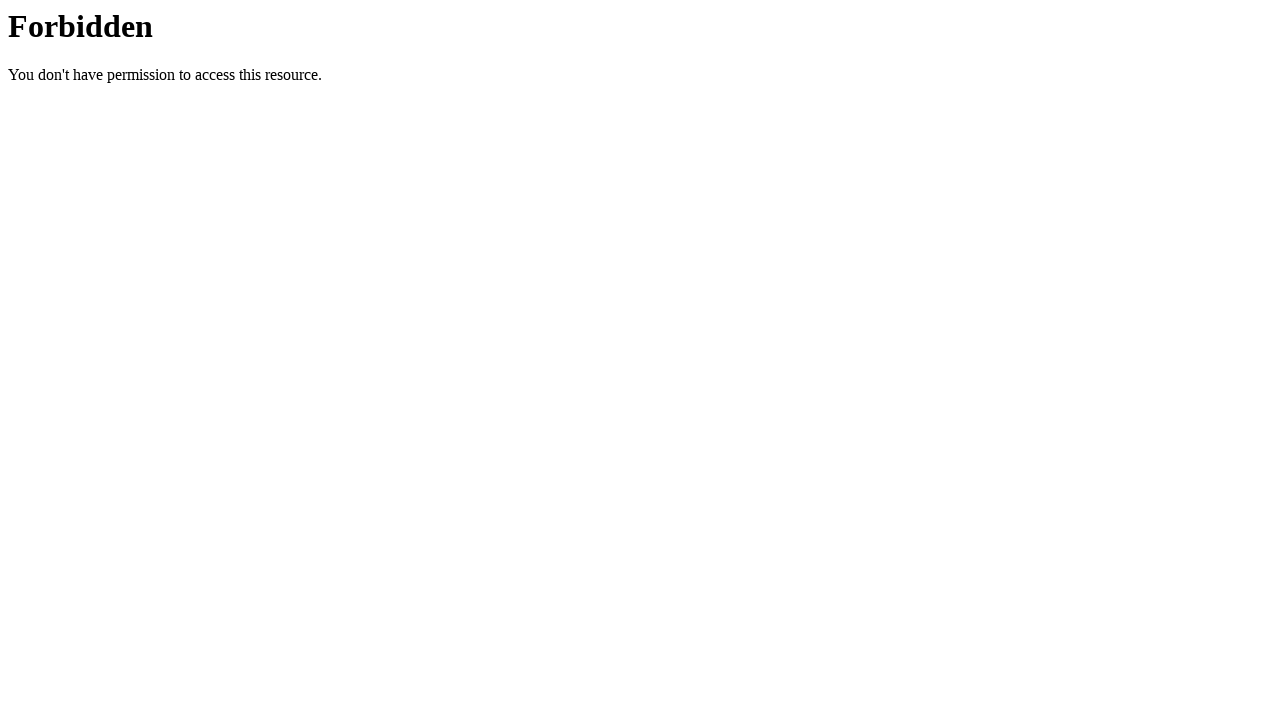

Navigated to news website (clarin.com.ar)
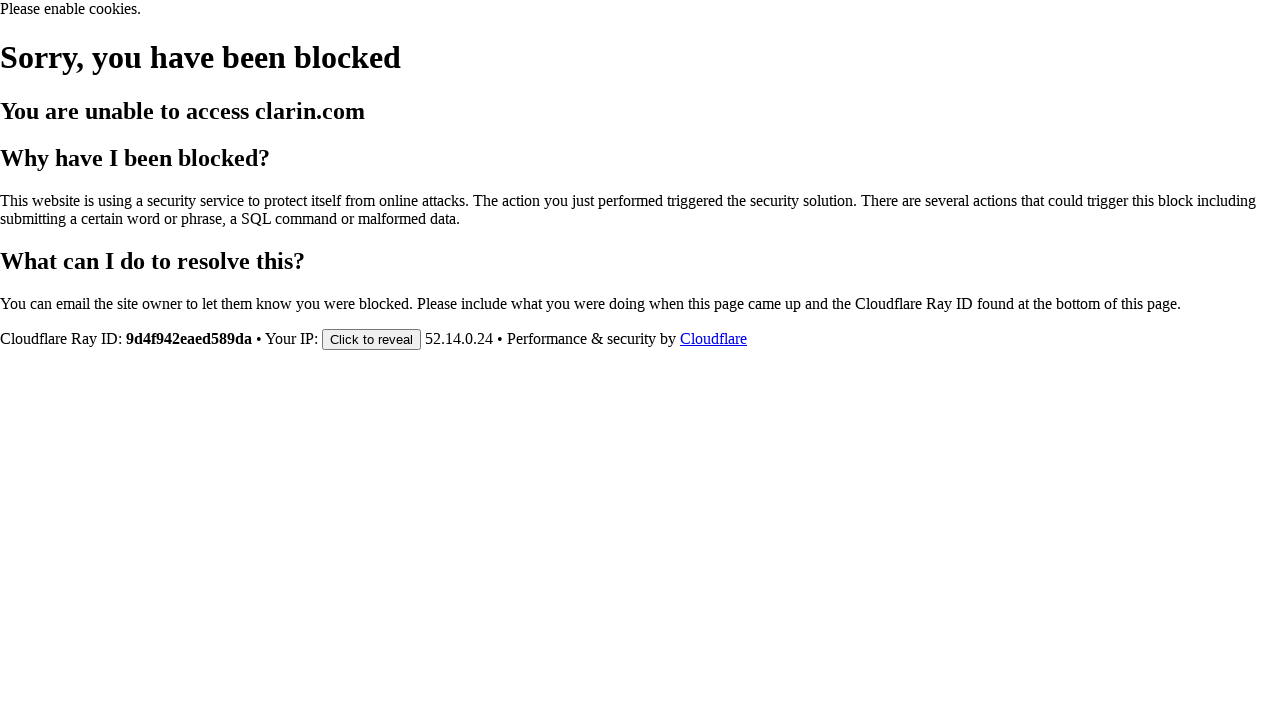

Waited for news website to load (domcontentloaded)
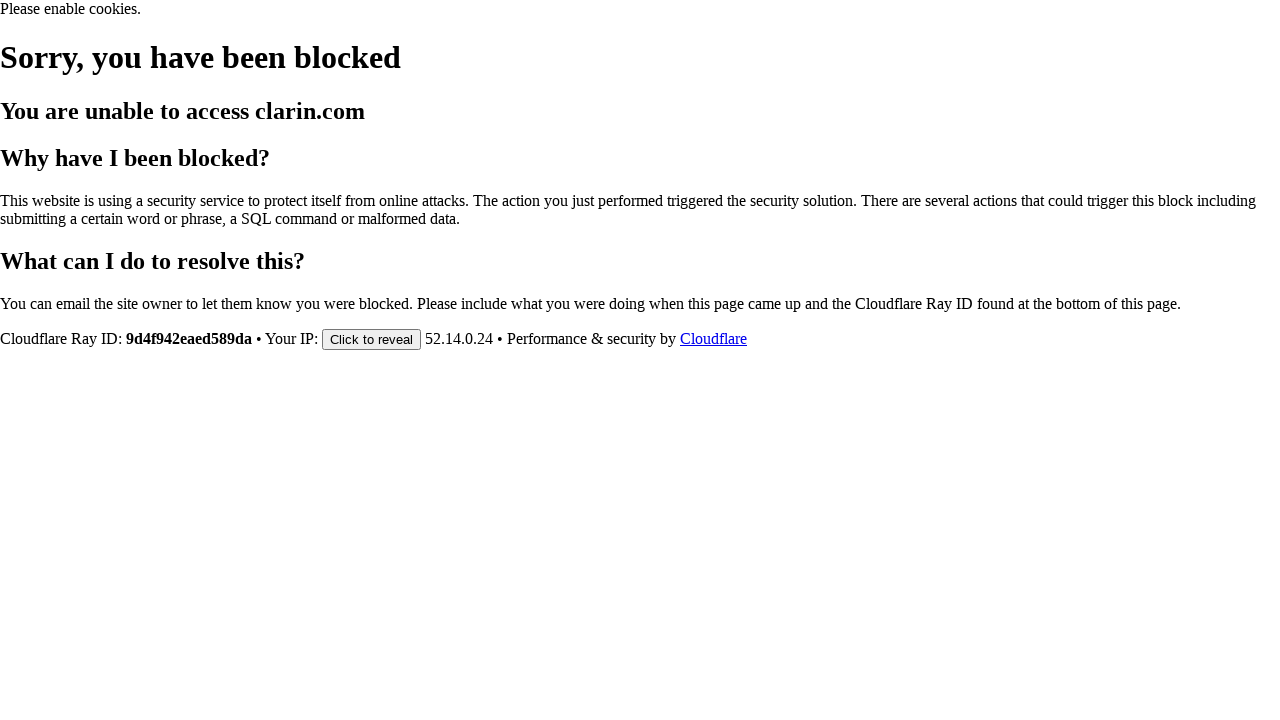

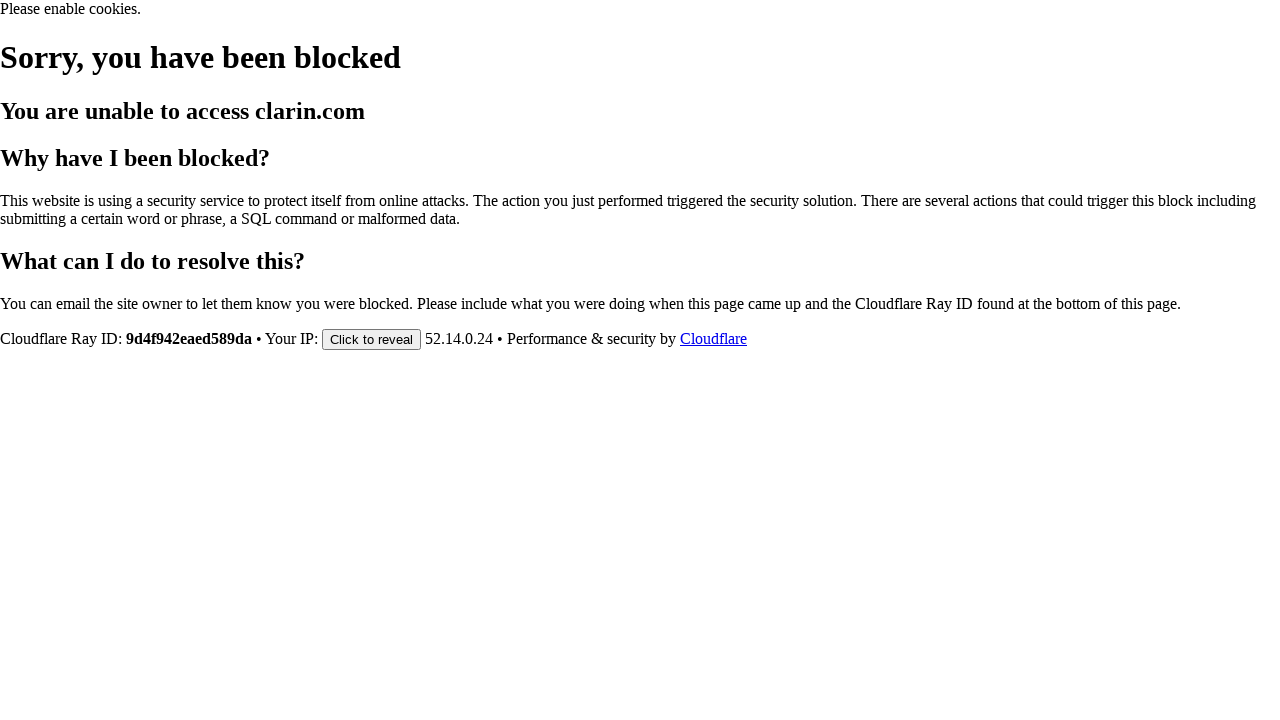